Demonstrates various scrolling techniques on a webpage including scrolling to element, scrolling by pixels, and scrolling to bottom of page

Starting URL: https://www.automationtestinginsider.com/2019/08/textarea-textarea-element-defines-multi.html

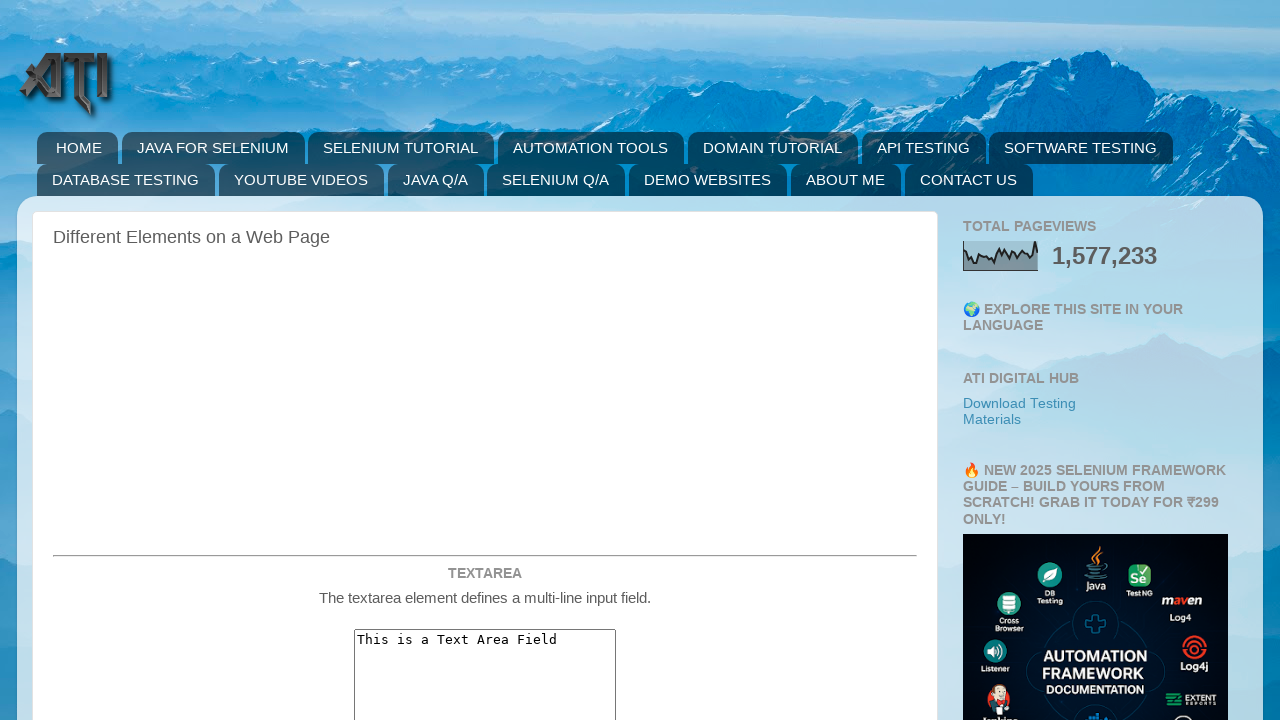

Scrolled to element with id 'simpleAlert'
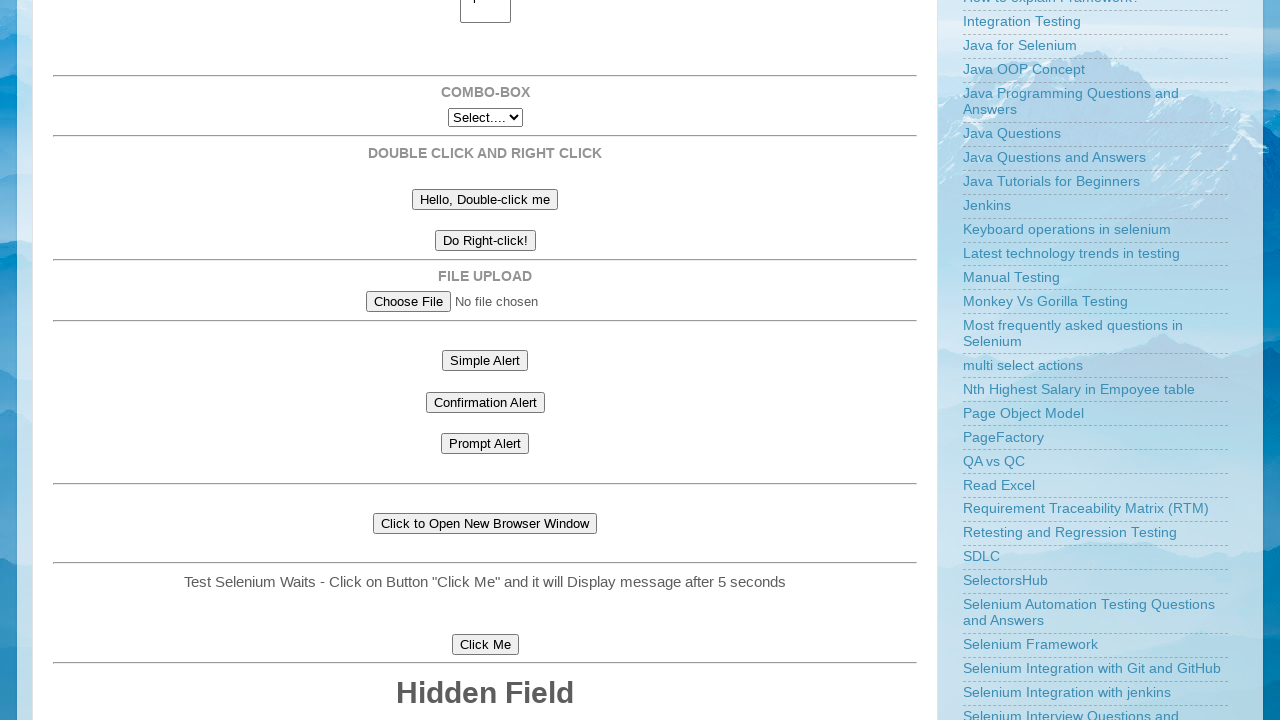

Scrolled down by 4000 pixels vertically and 1000 pixels horizontally
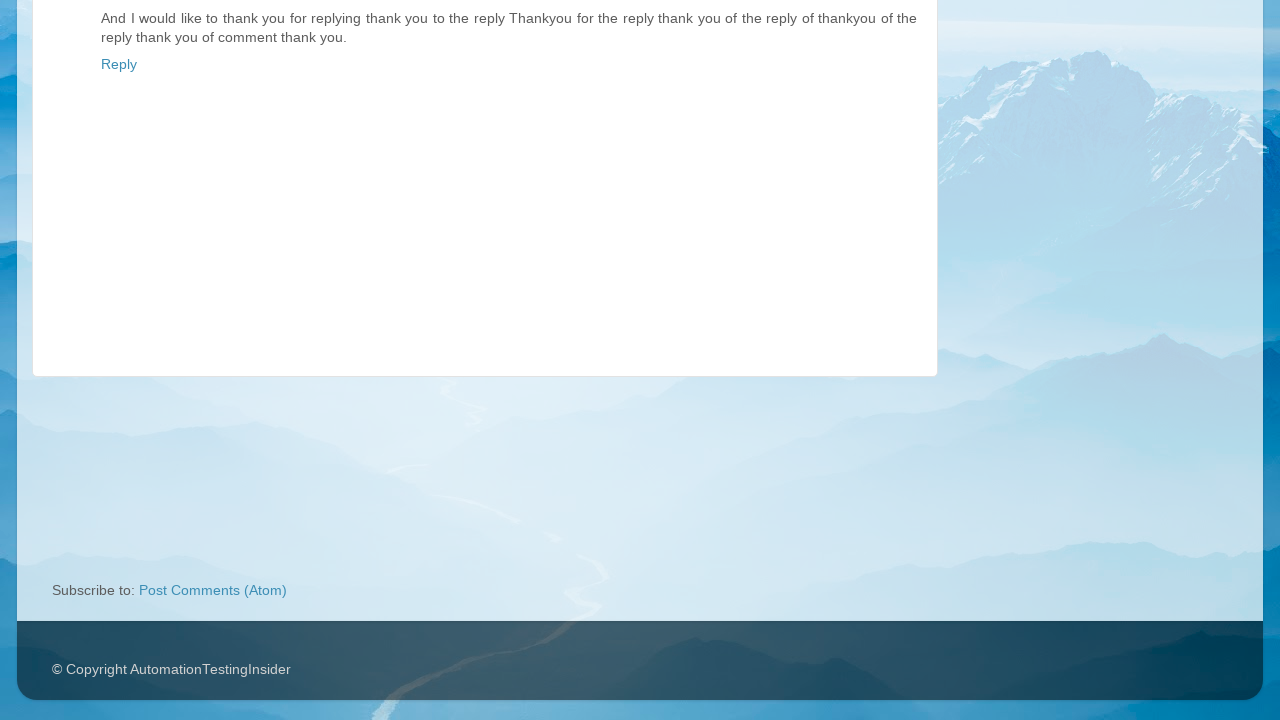

Scrolled horizontally by 1000 pixels
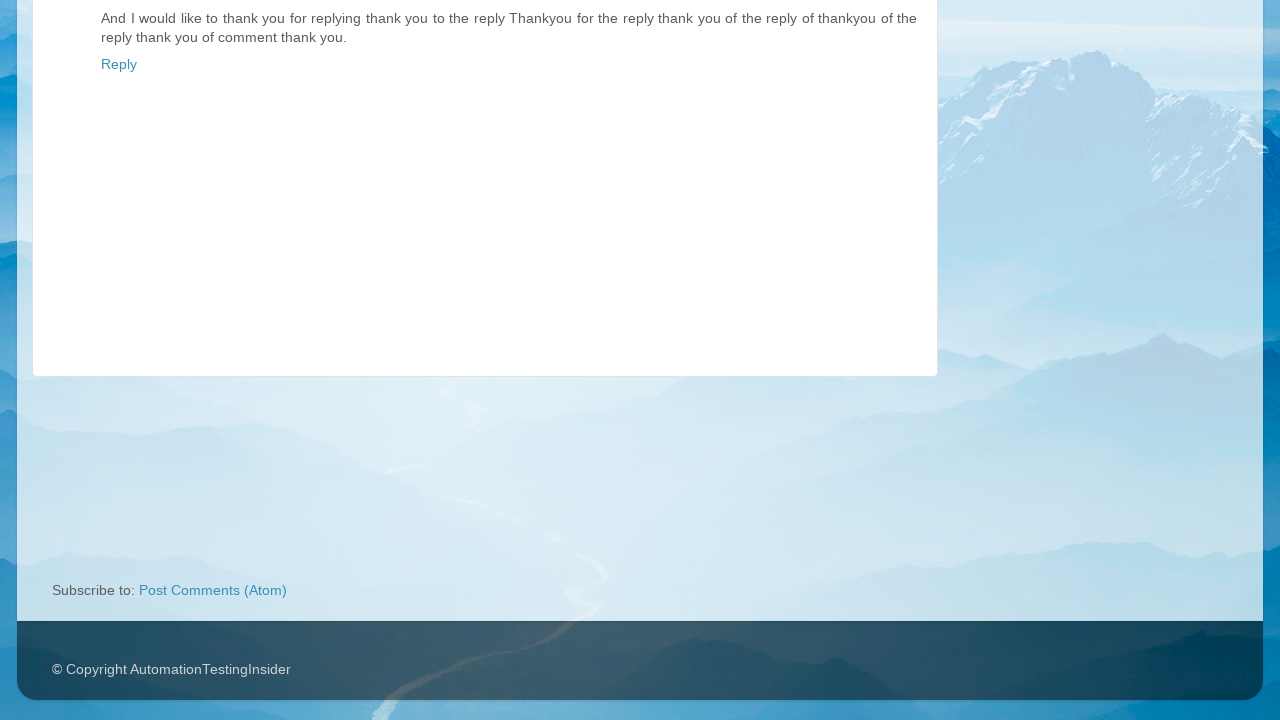

Scrolled to the bottom of the page
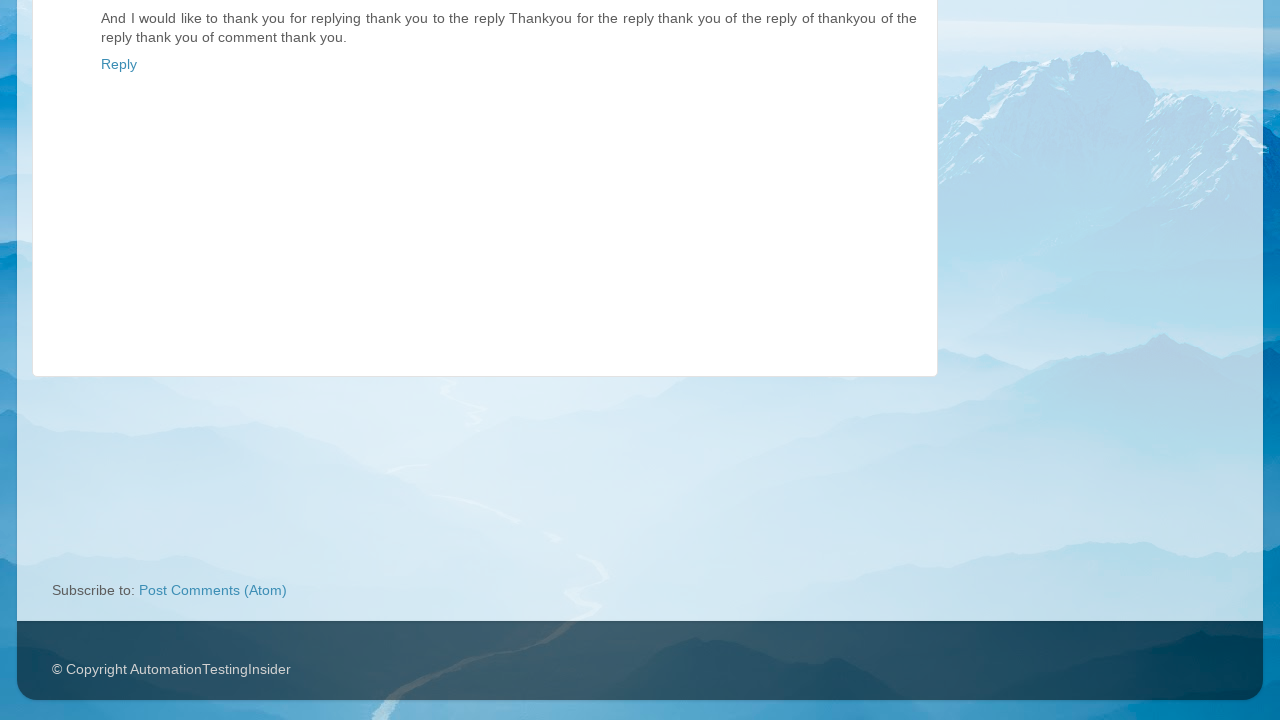

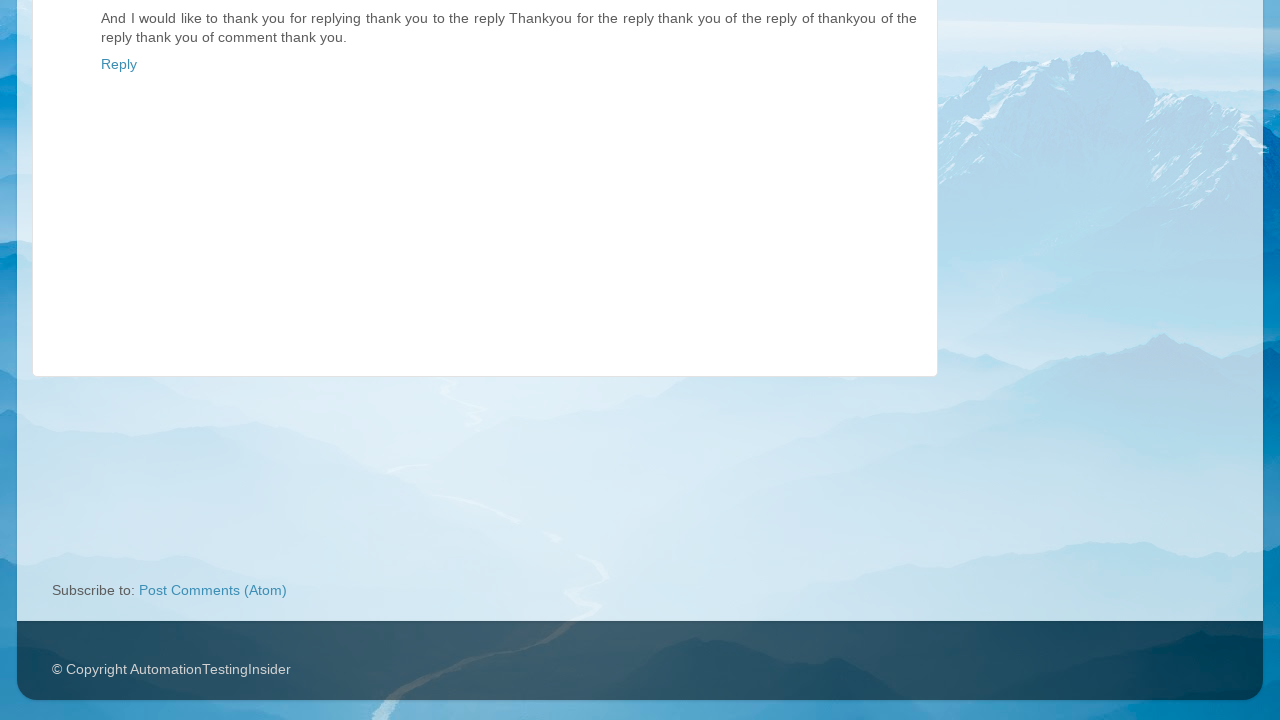